Navigates to Trinket Python editor and follows links to access documentation pages by clicking "Learn More" and then "full documentation" links

Starting URL: https://trinket.io/python3

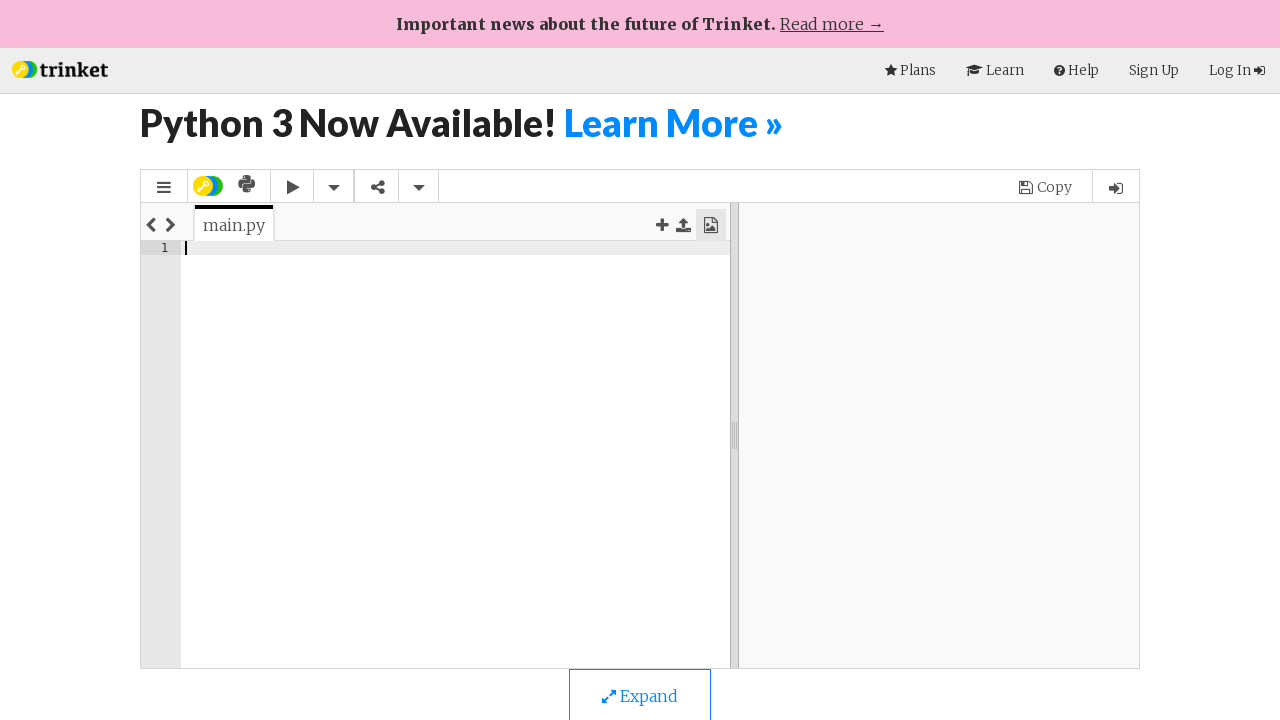

Navigated to Trinket Python editor at https://trinket.io/python3
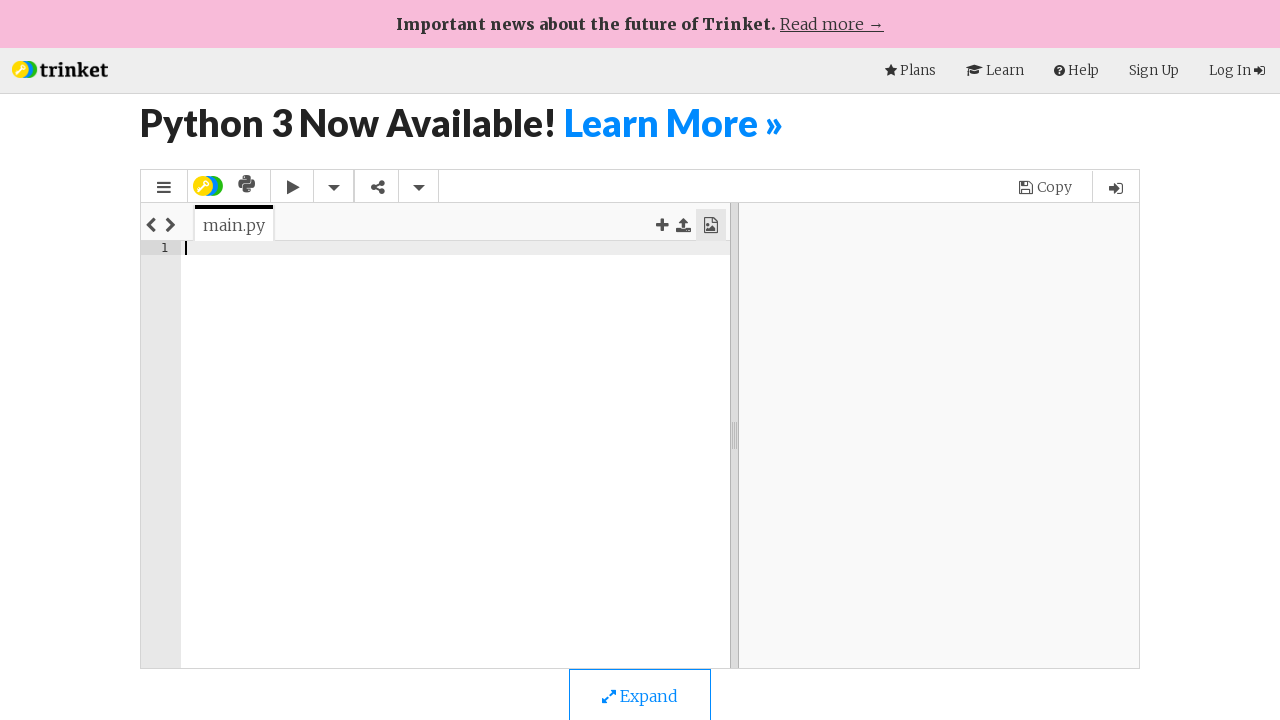

Clicked 'Learn More »' link at (674, 123) on text=Learn More »
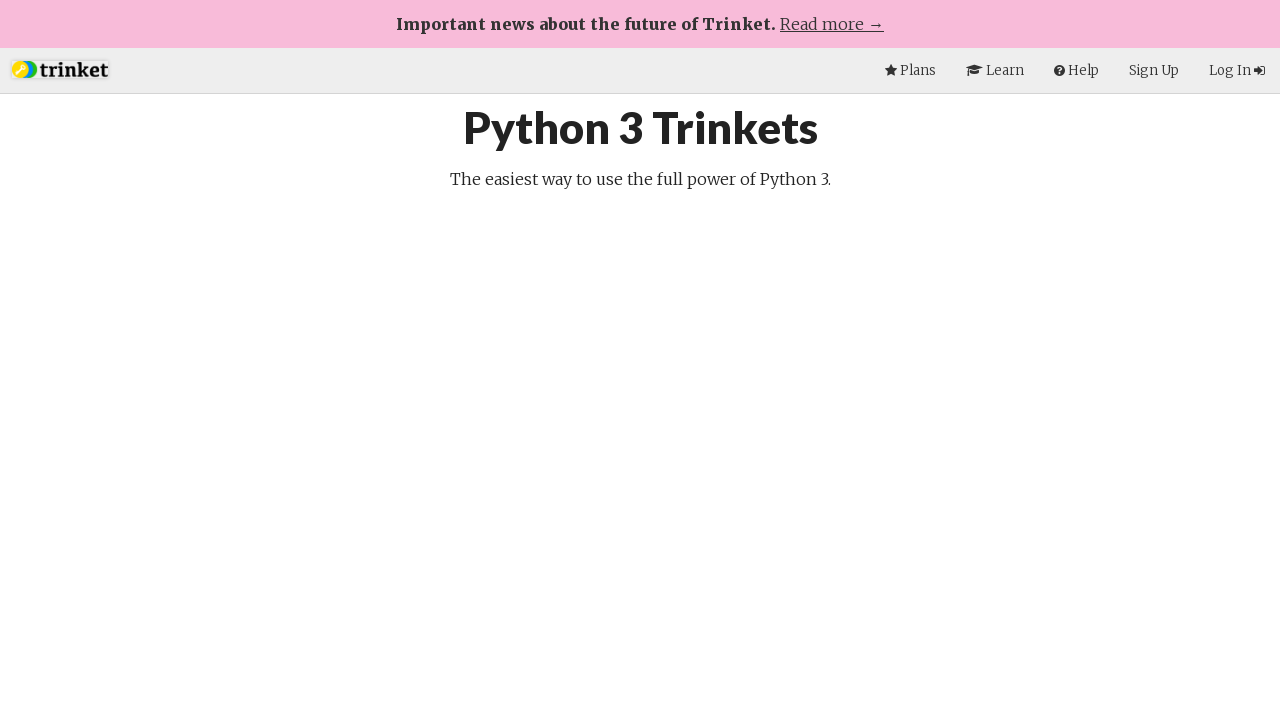

Clicked 'full documentation' link at (816, 361) on text=full documentation
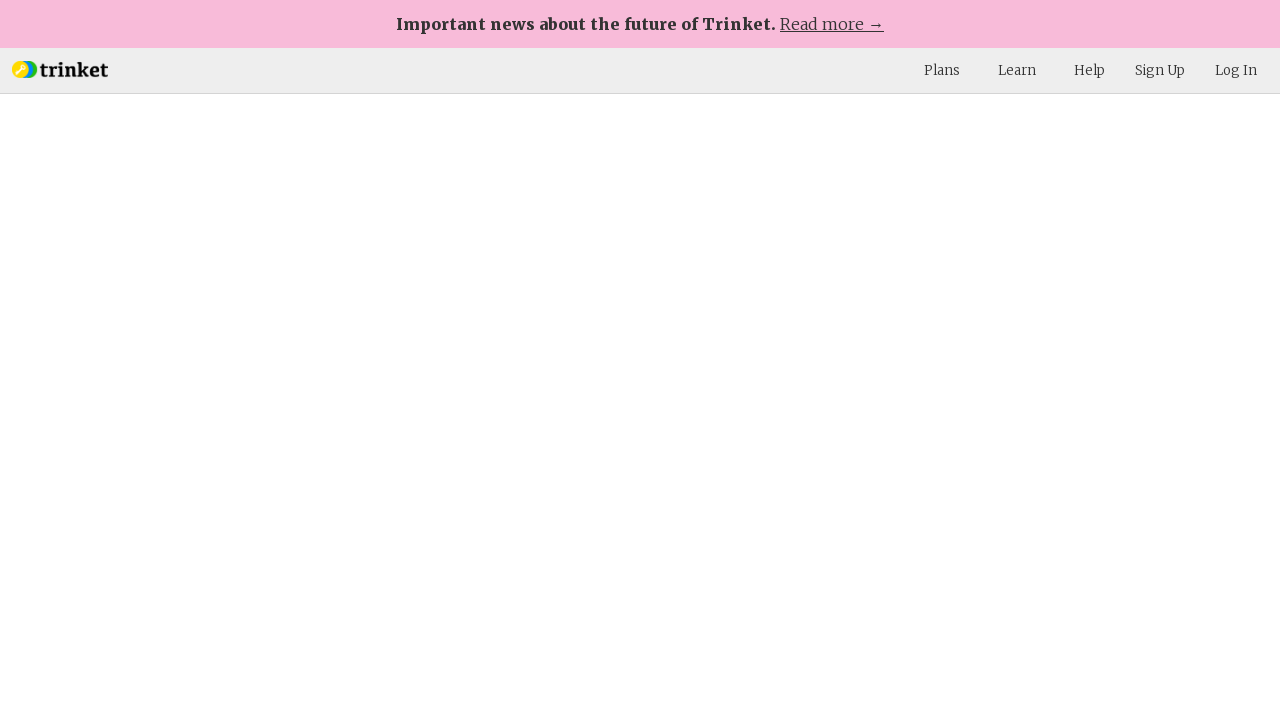

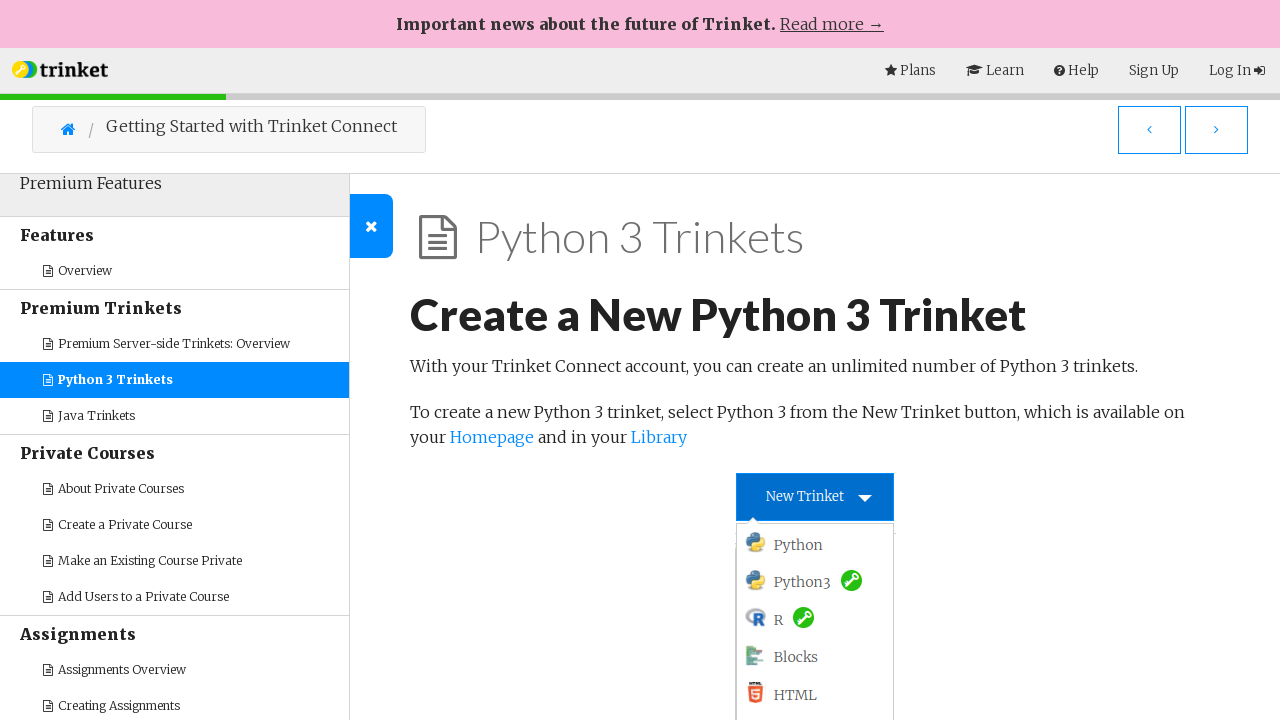